Tests iframe switching functionality by switching to an iframe using name/ID attribute, then switching back to default content, counting total iframes on the page, and switching to parent frame.

Starting URL: https://practice.expandtesting.com/iframe

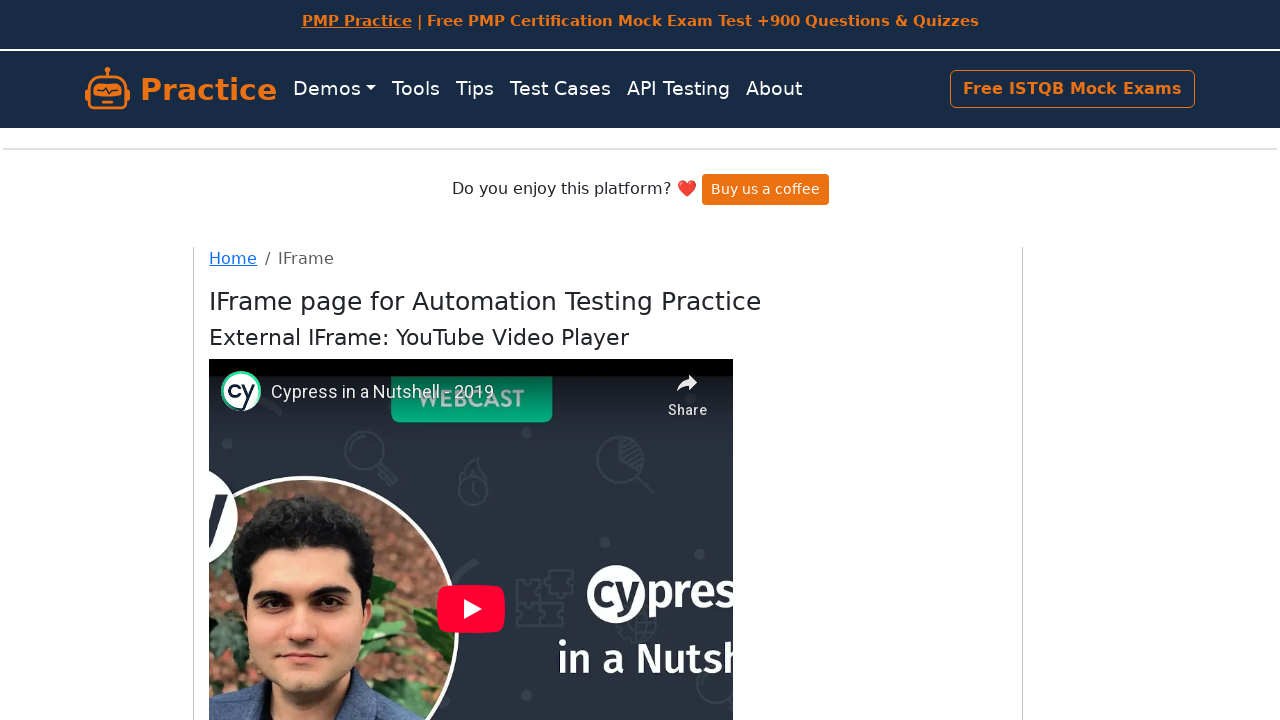

Located iframe with id 'mce_0_ifr'
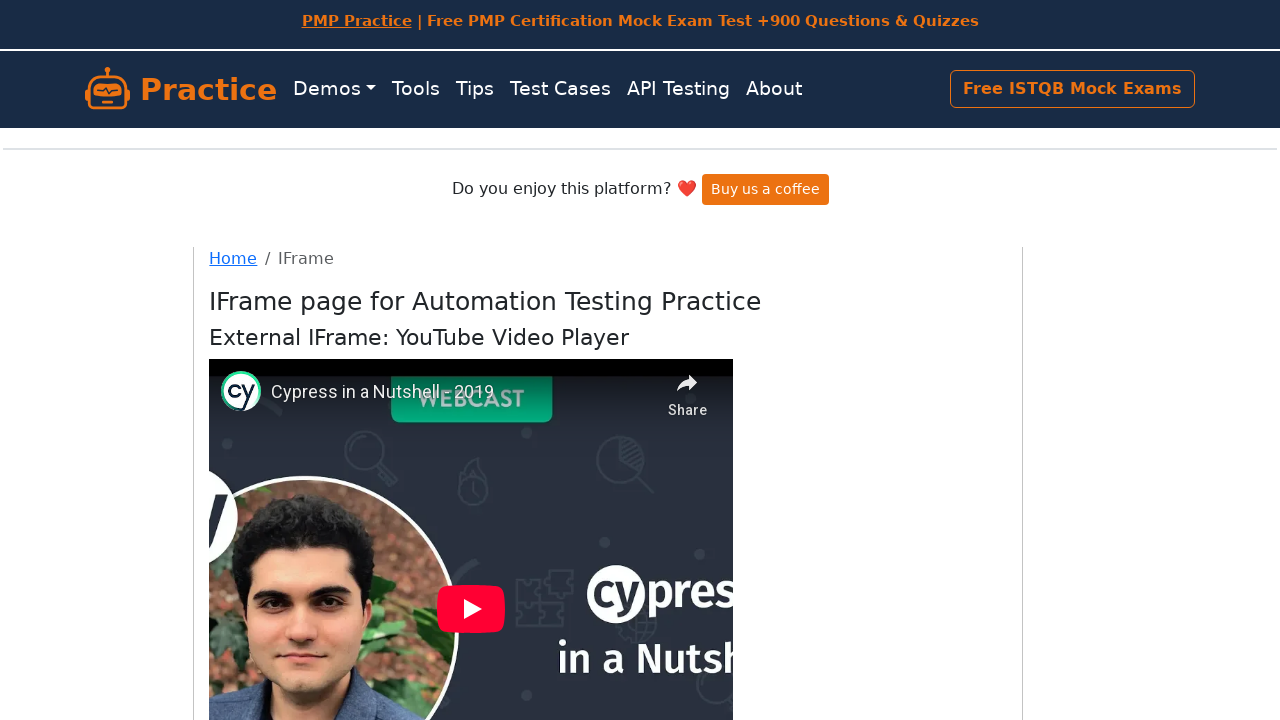

Waited for #tinymce element inside iframe to be available
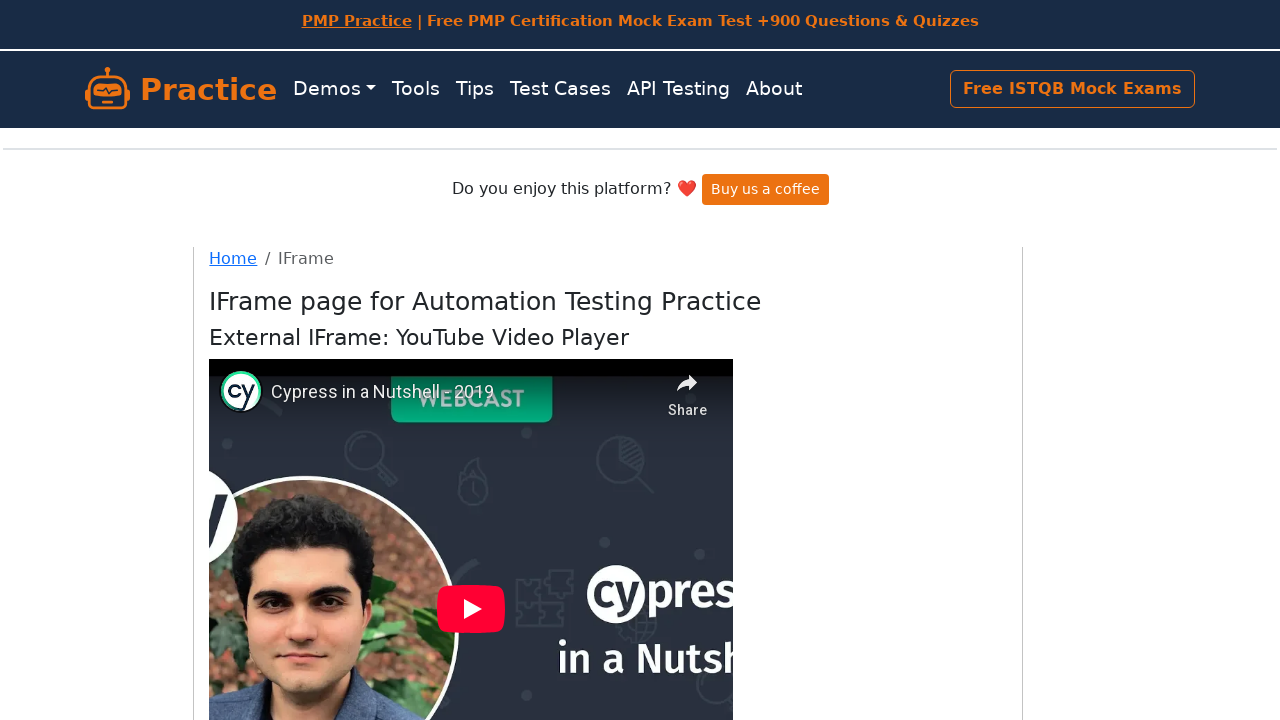

Counted total iframes on page: 9
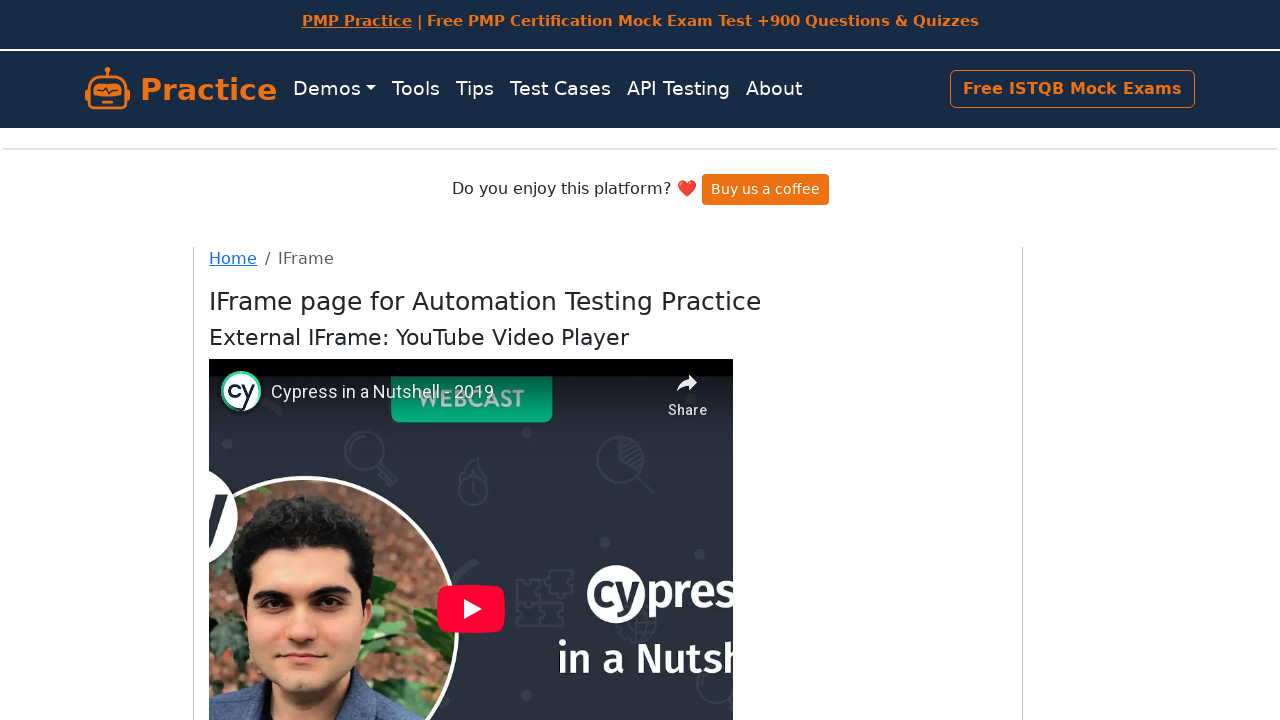

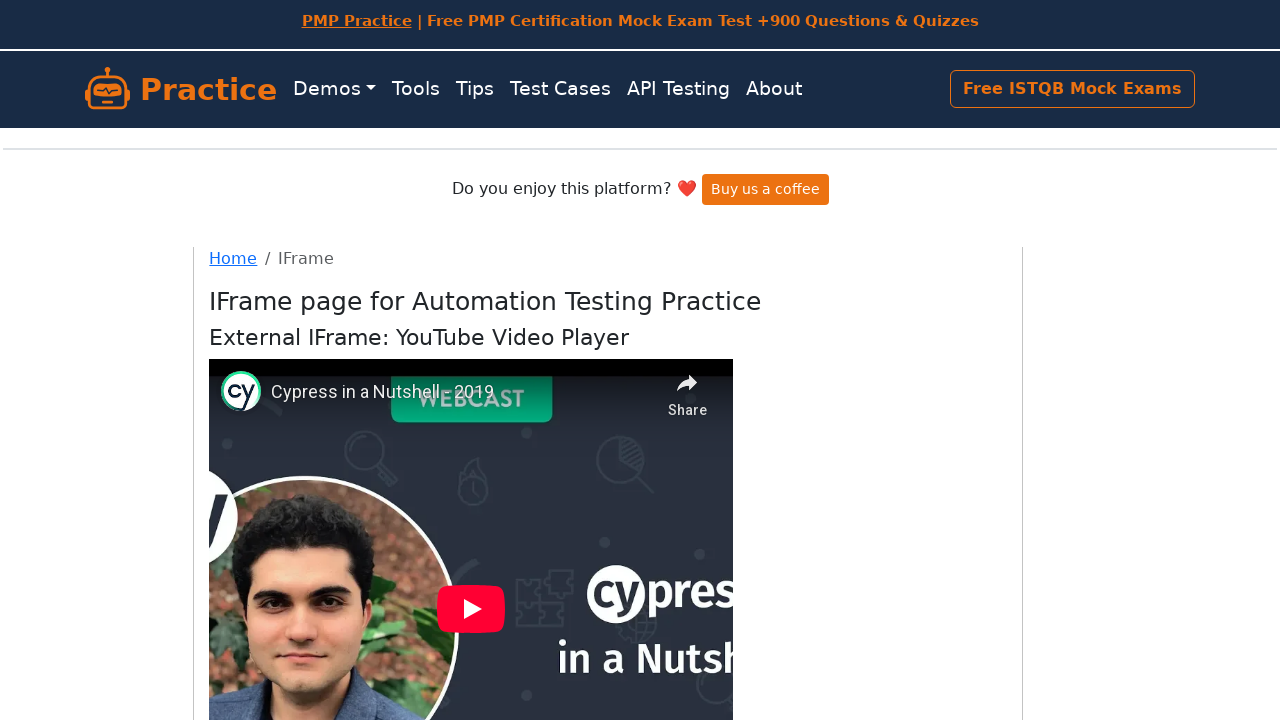